Navigates to JPL Space images page and clicks the full image button to view the featured Mars image

Starting URL: https://data-class-jpl-space.s3.amazonaws.com/JPL_Space/index.html

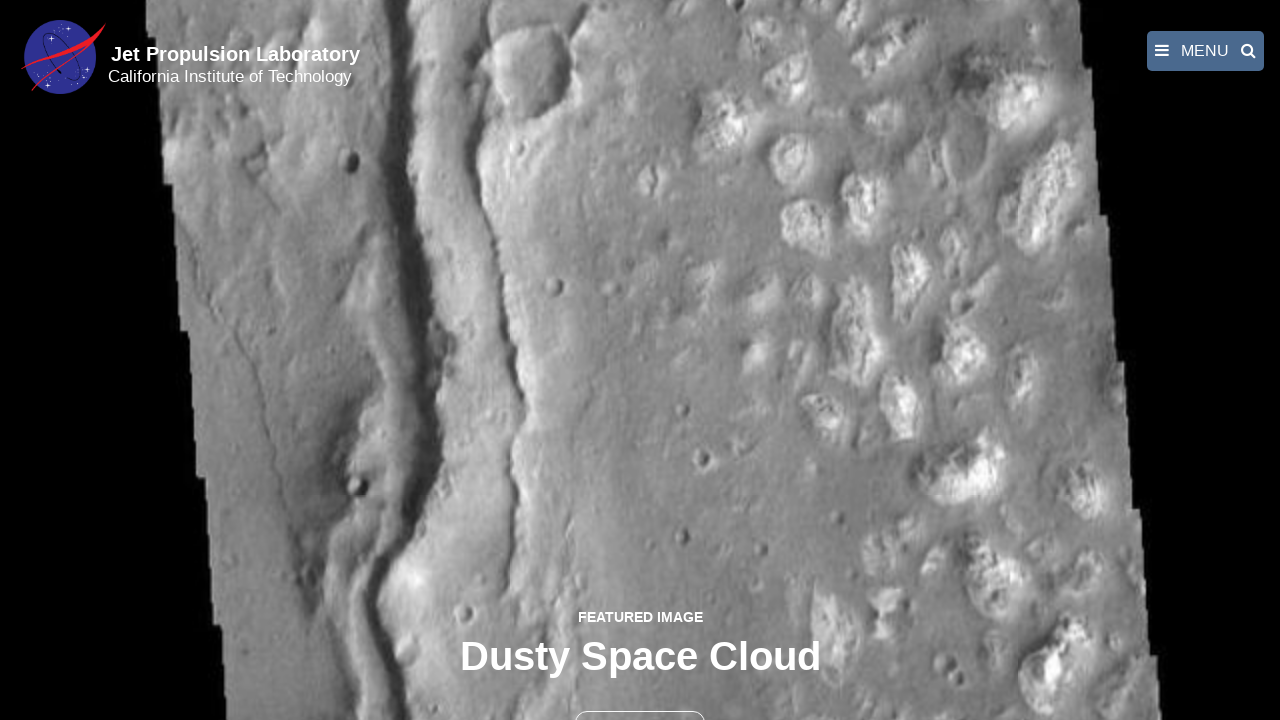

Navigated to JPL Space images page
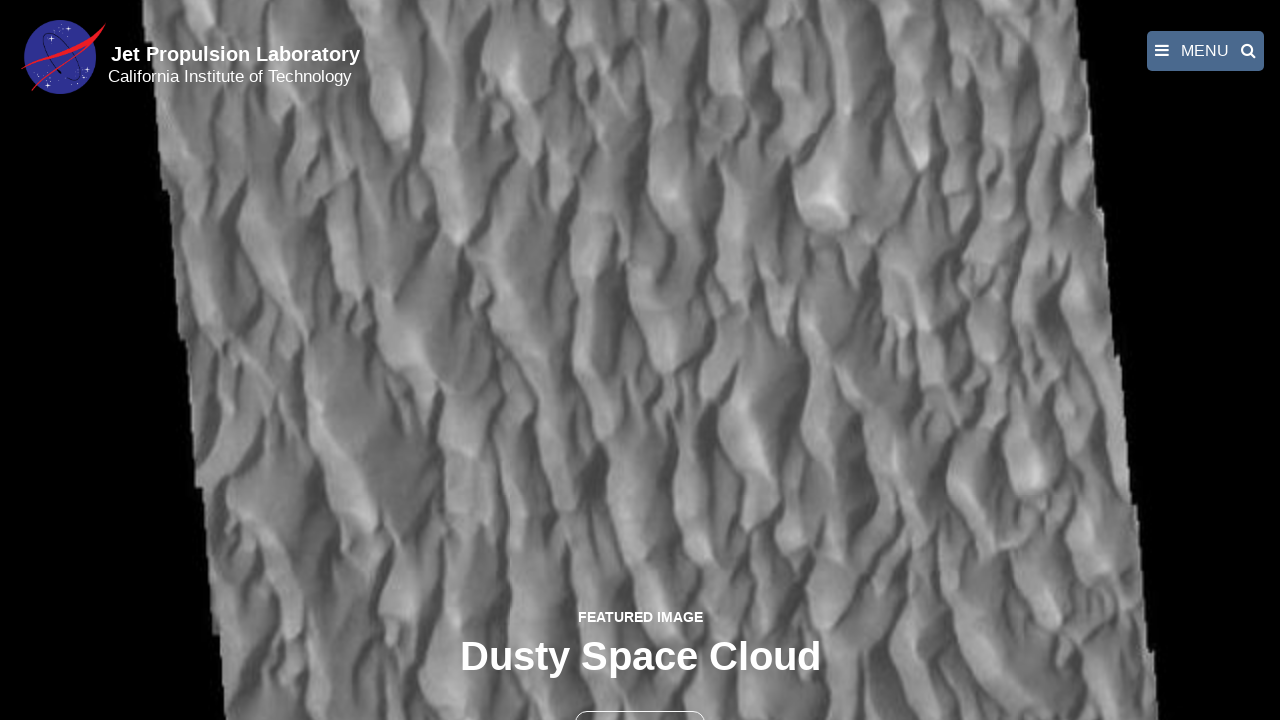

Clicked the full image button to view featured Mars image at (640, 699) on button >> nth=1
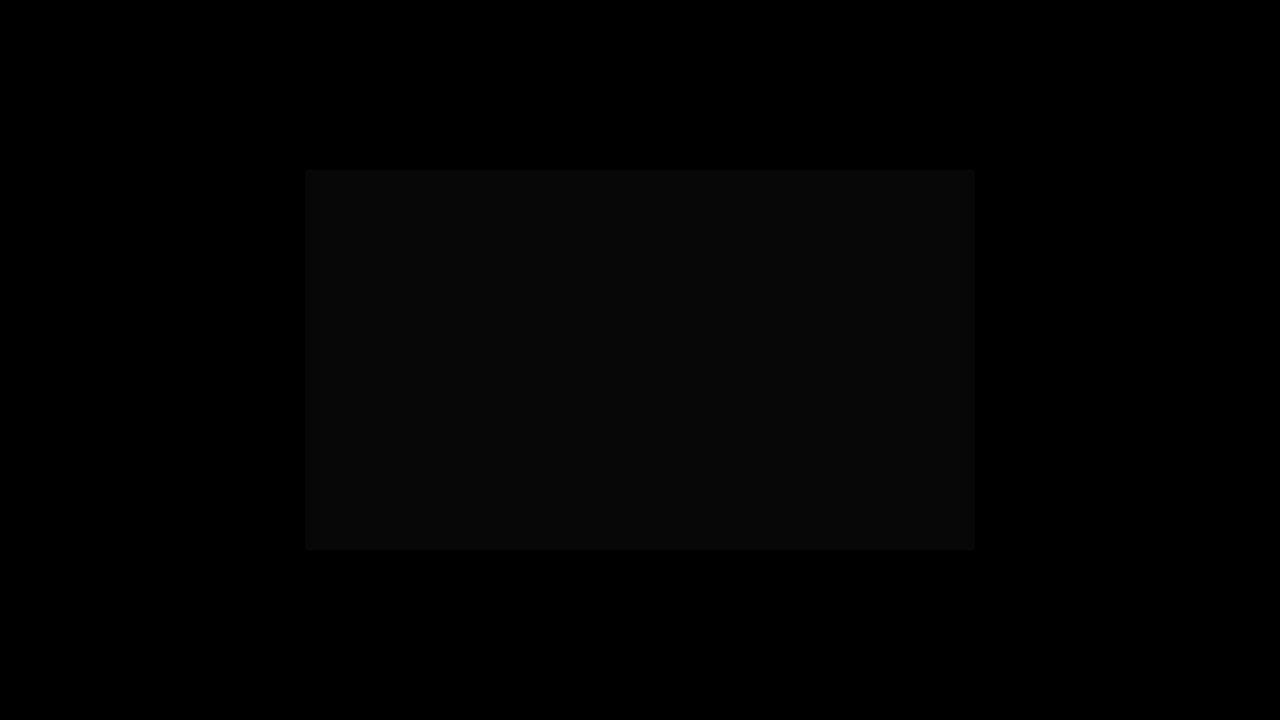

Full image loaded and displayed
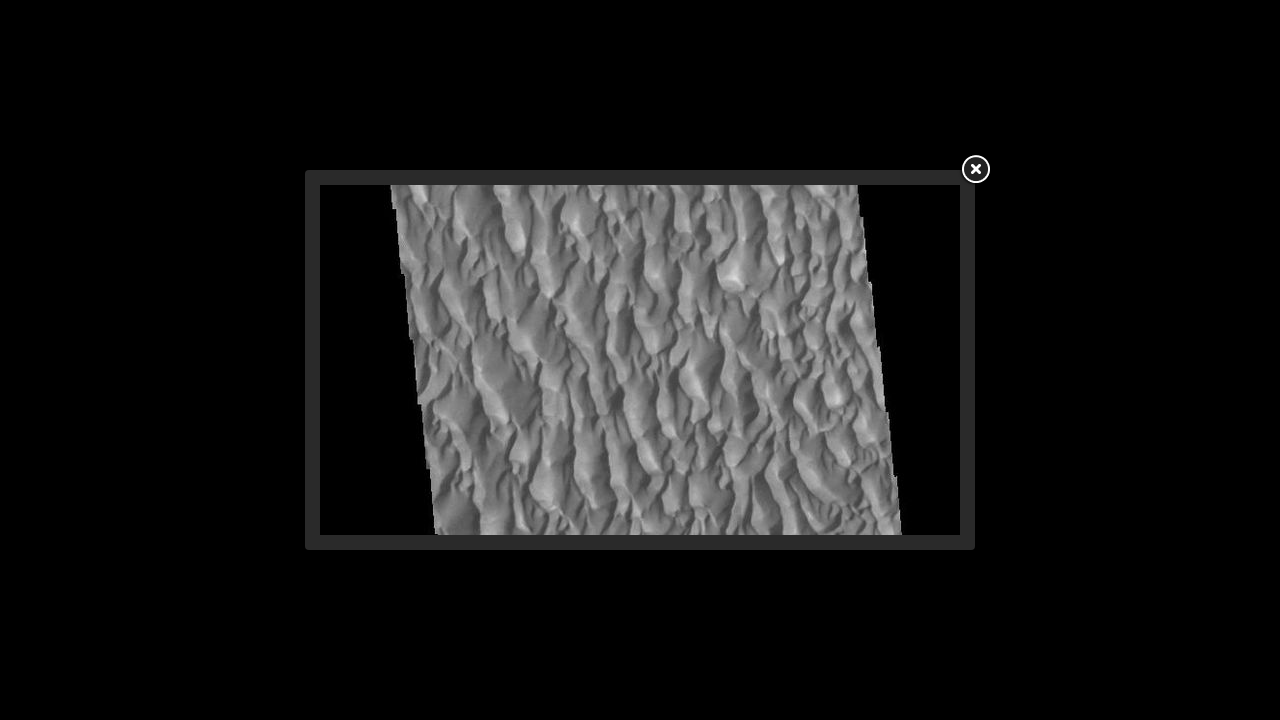

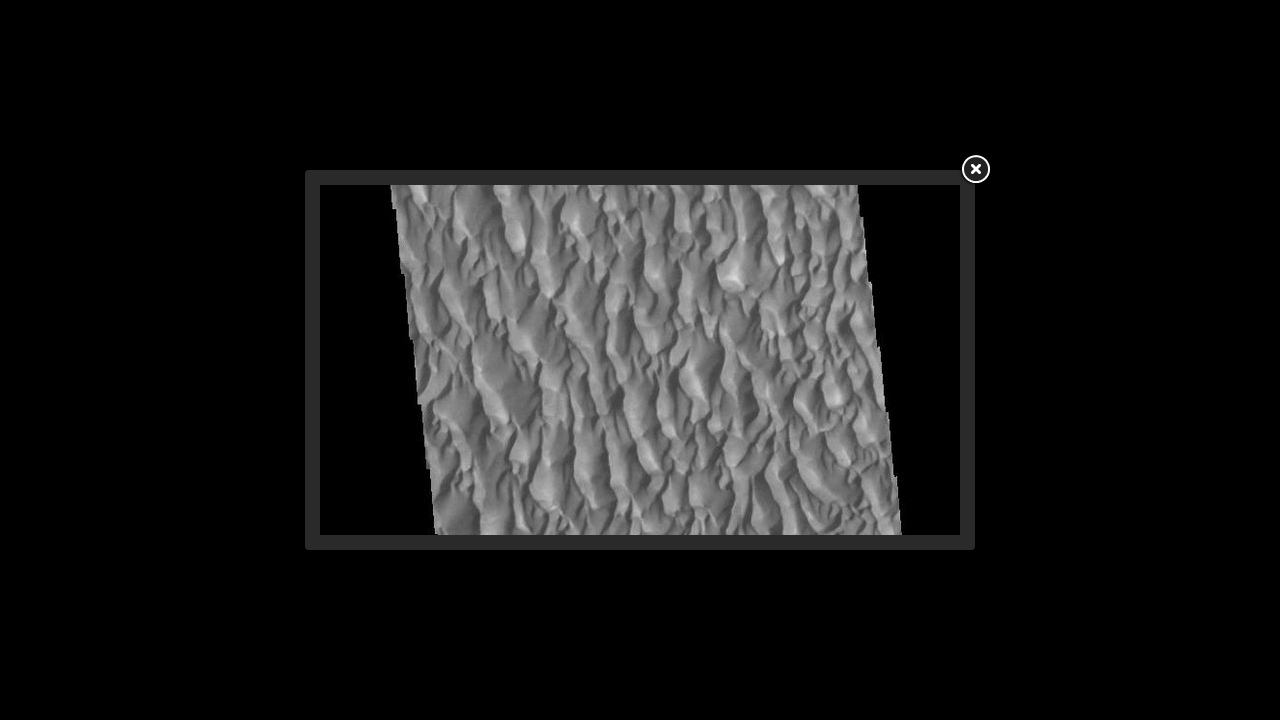